Clicks button to open new tab, switches to it, reads text, then switches back to main tab

Starting URL: https://demoqa.com/browser-windows

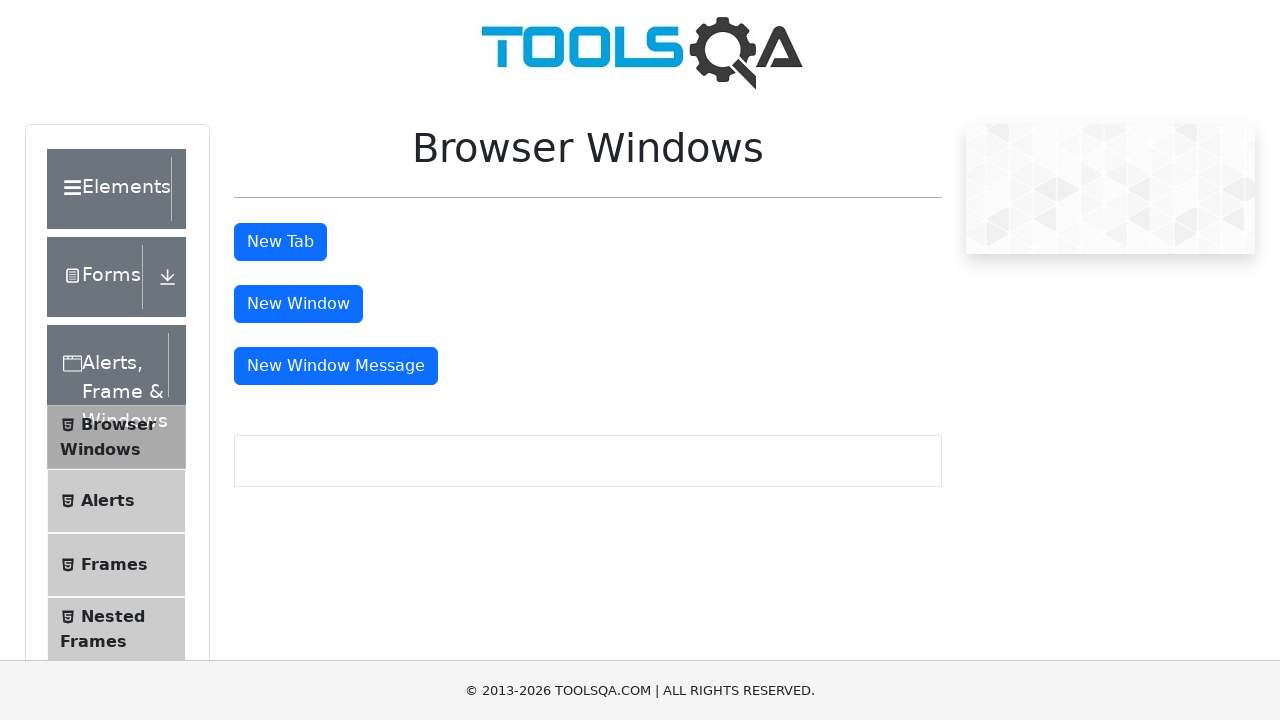

Clicked button to open new tab at (280, 242) on button#tabButton
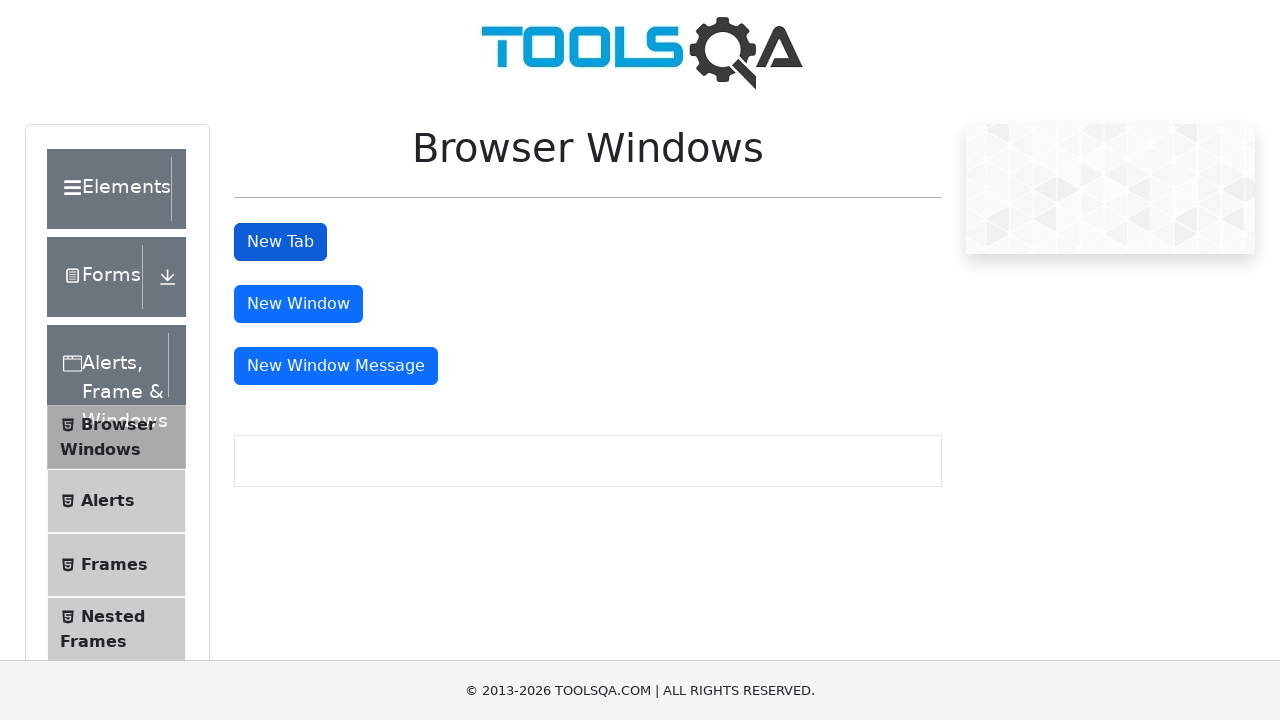

New tab loaded successfully
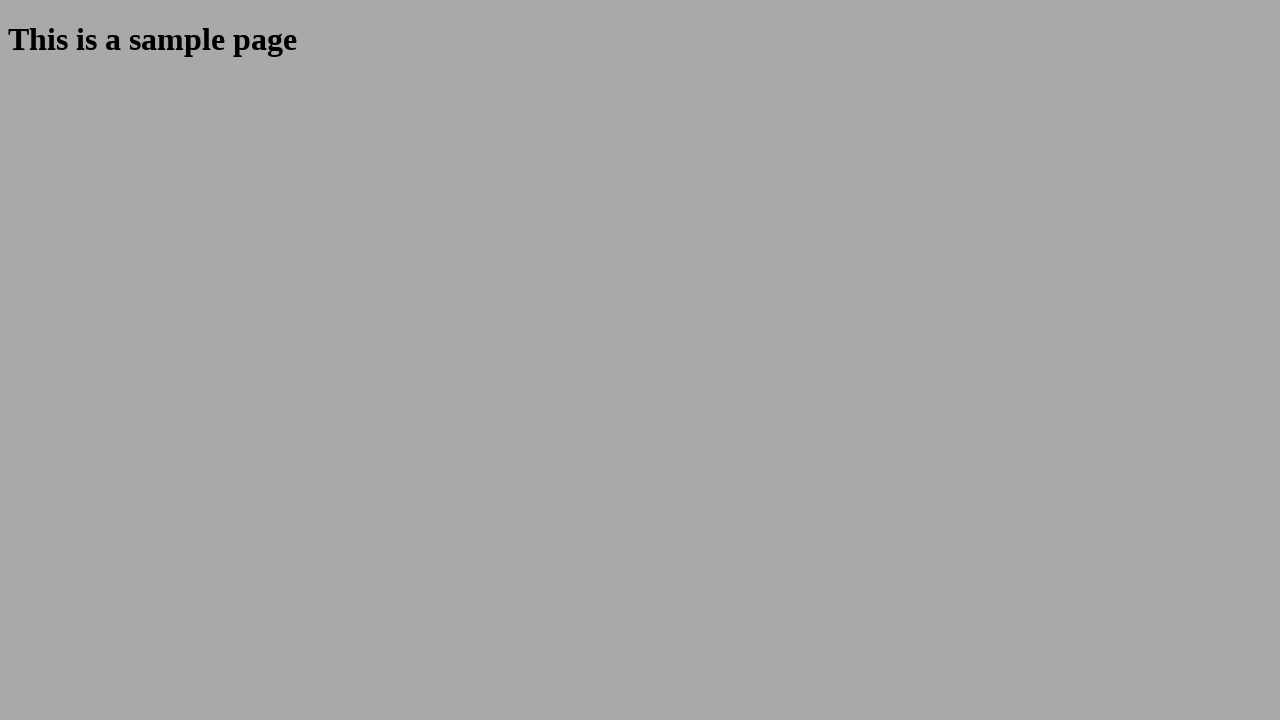

Read heading text from new tab: 'This is a sample page'
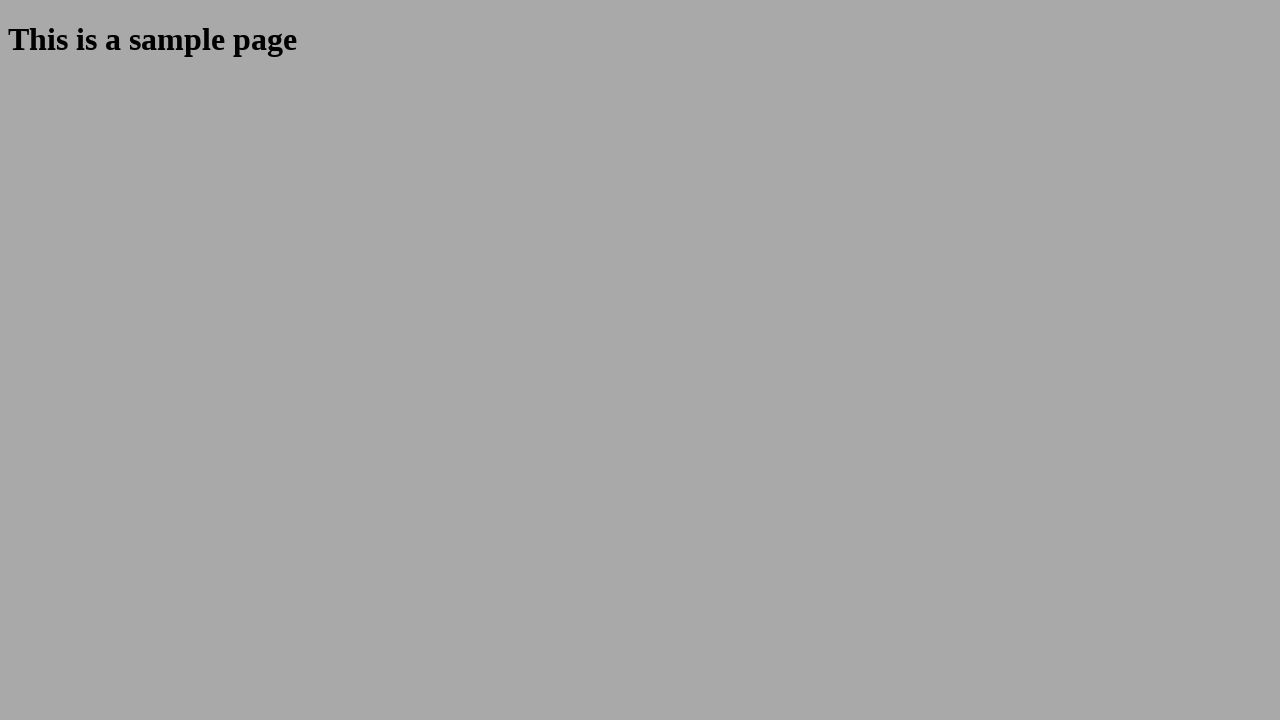

Closed the new tab
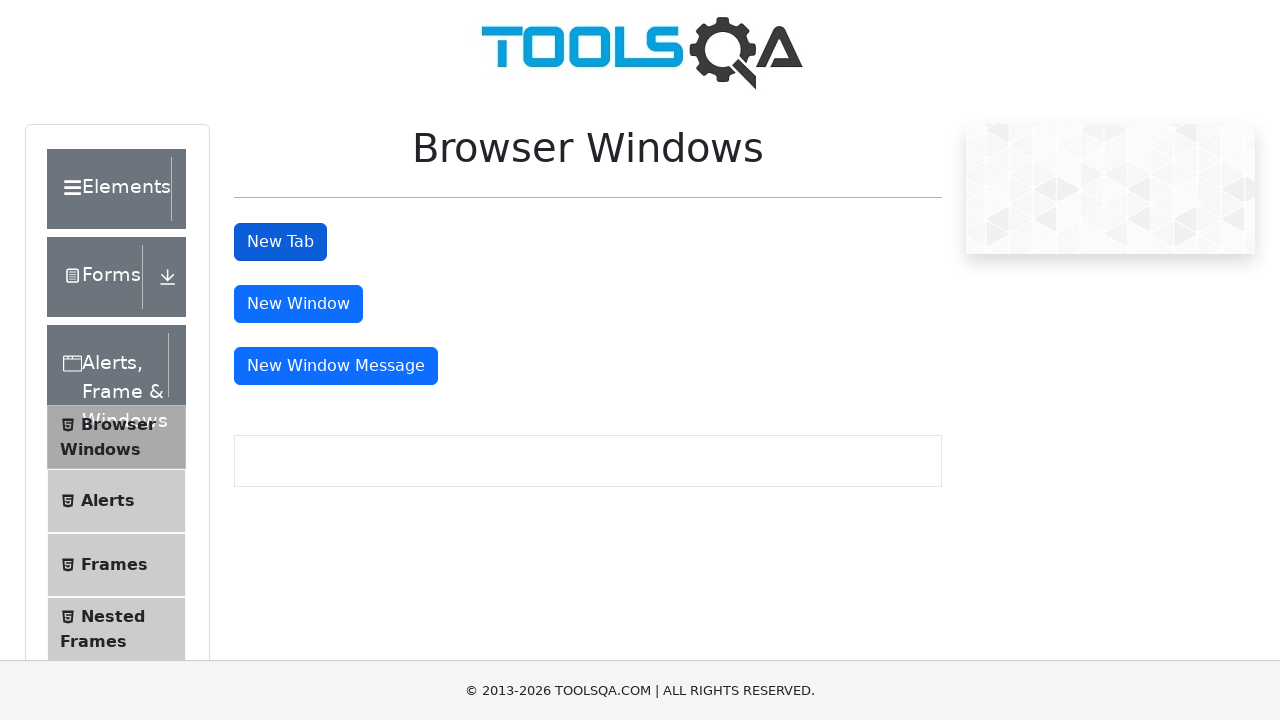

Verified main page heading: 'Browser Windows'
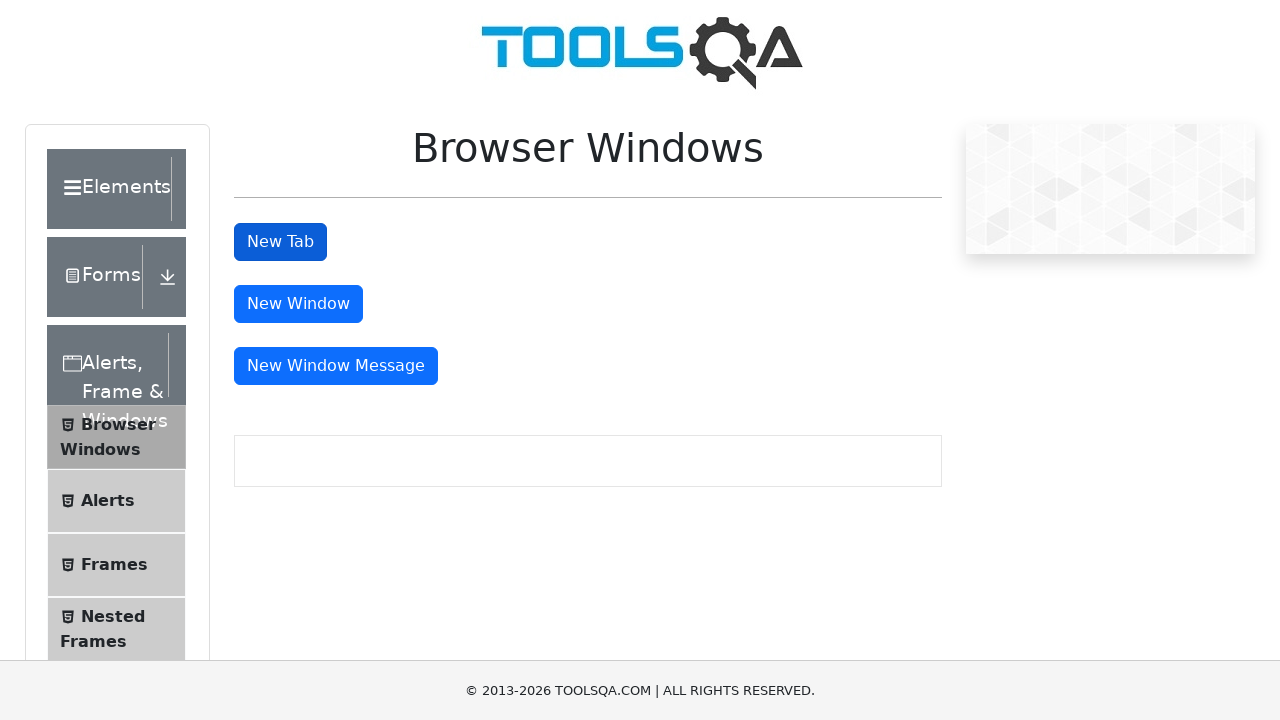

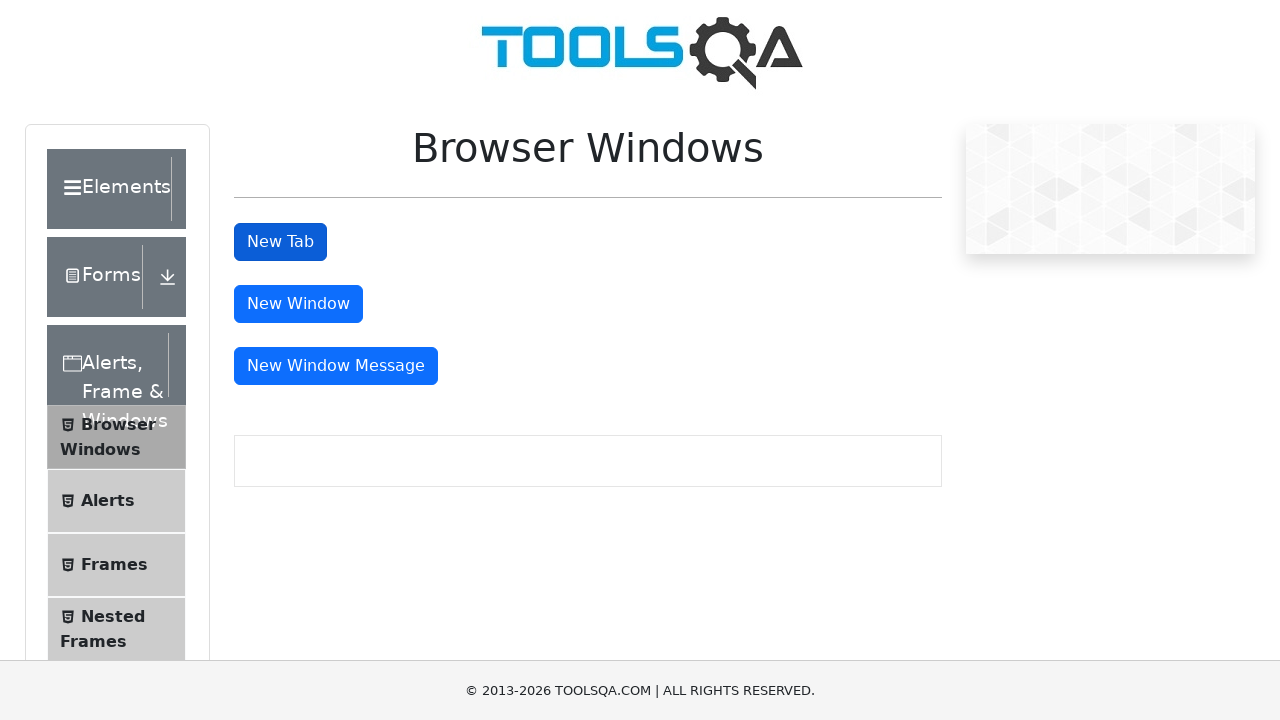